Navigates to a W3Schools tryit page, switches to the iframe containing the example, and verifies that a button element is in a disabled state.

Starting URL: http://www.w3schools.com/tags/tryit.asp?filename=tryhtml_button_disabled

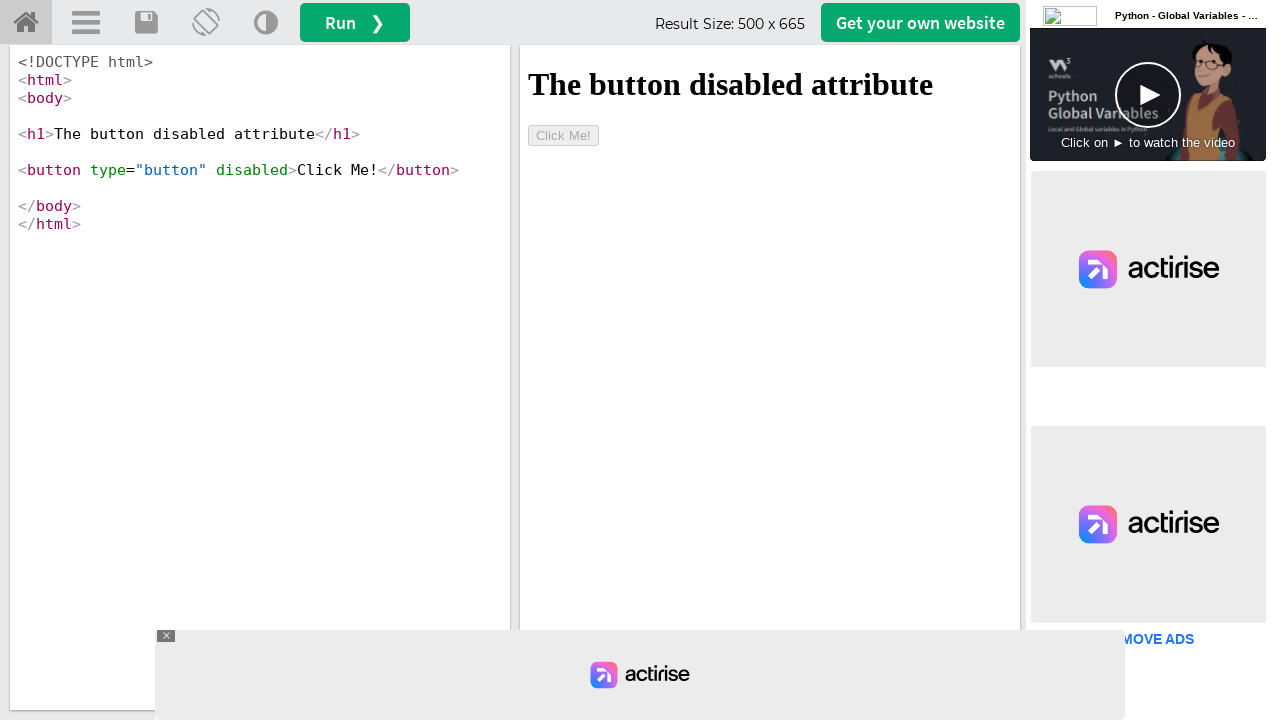

Navigated to W3Schools tryit page with disabled button example
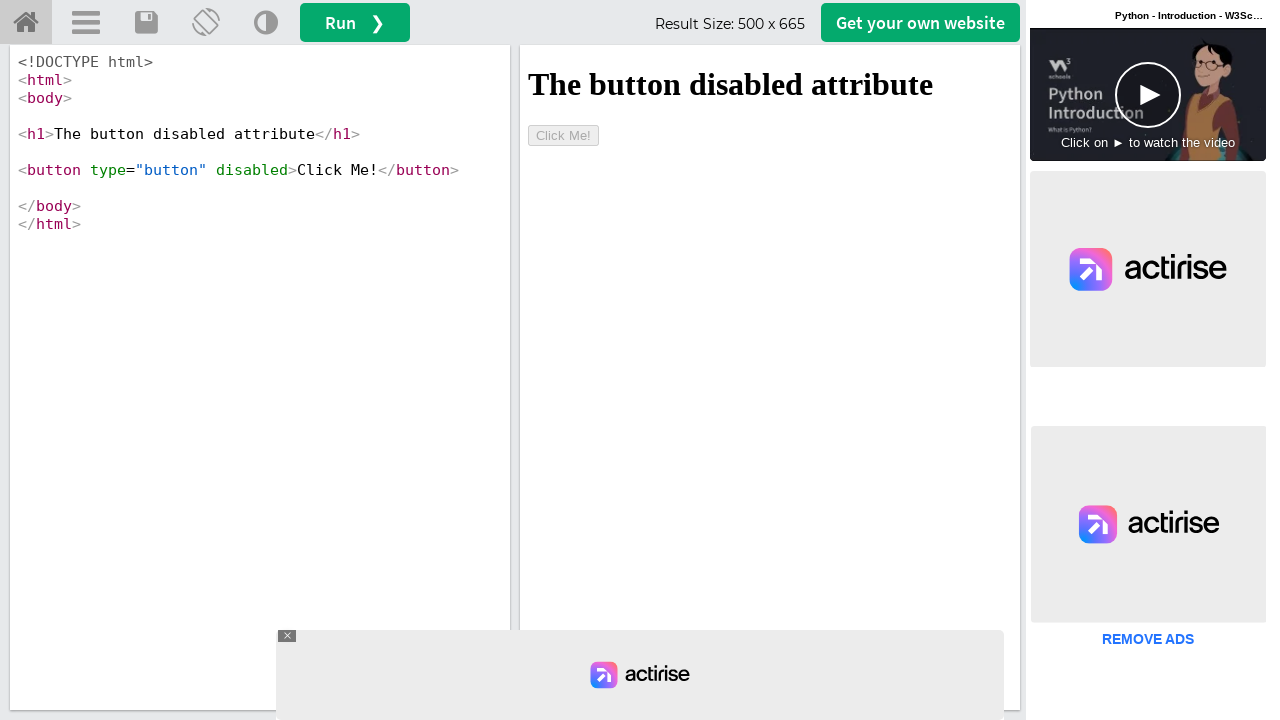

Waited for button element to load in iframe
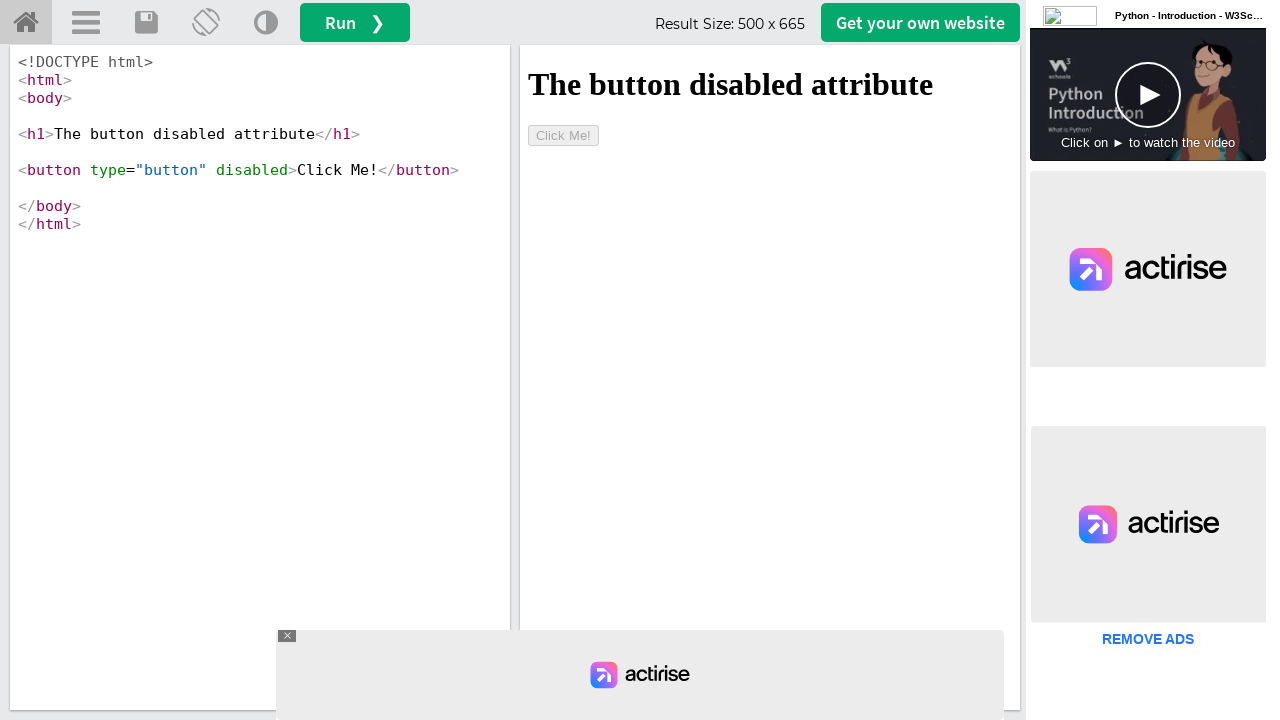

Located button element within iframe
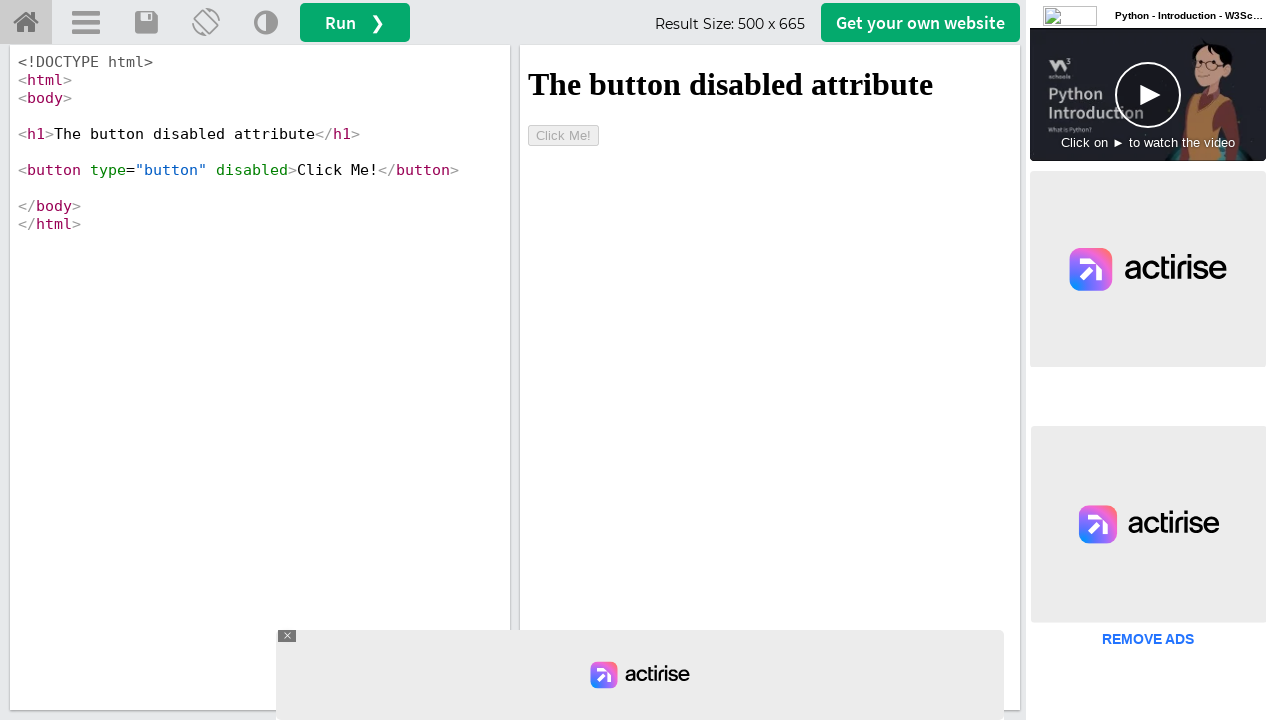

Checked if button is disabled
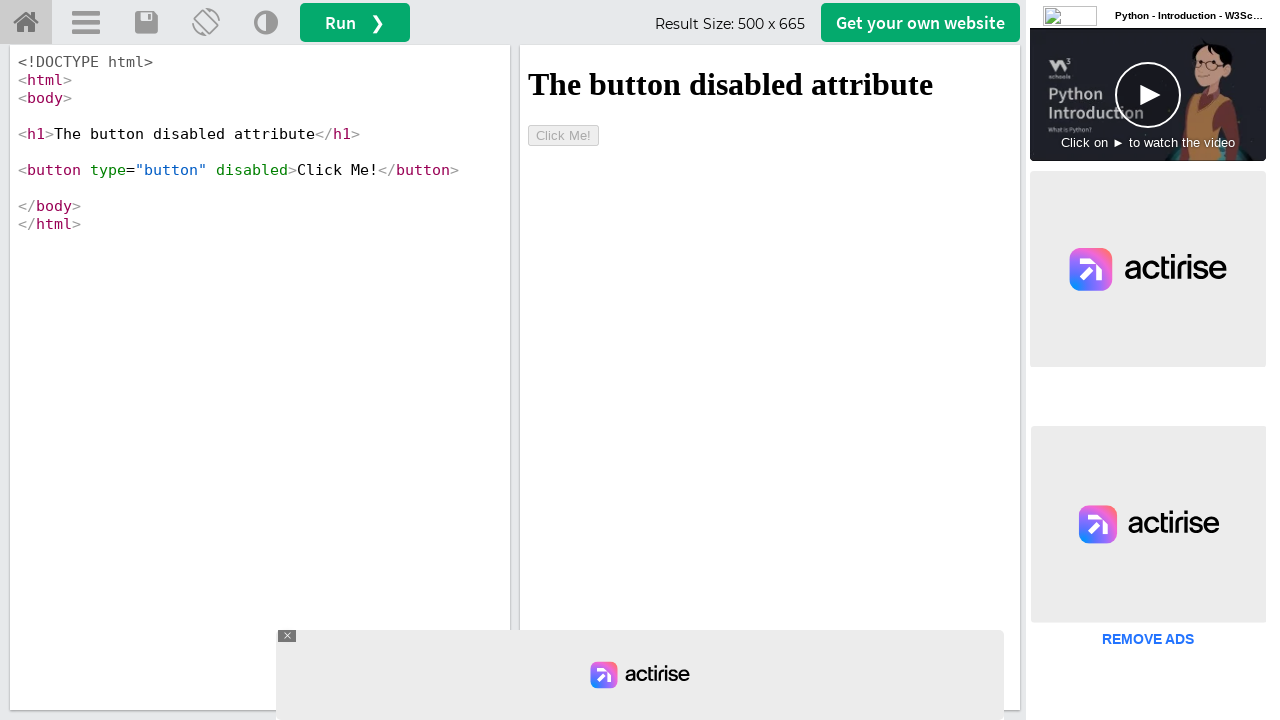

Assertion passed: button is disabled
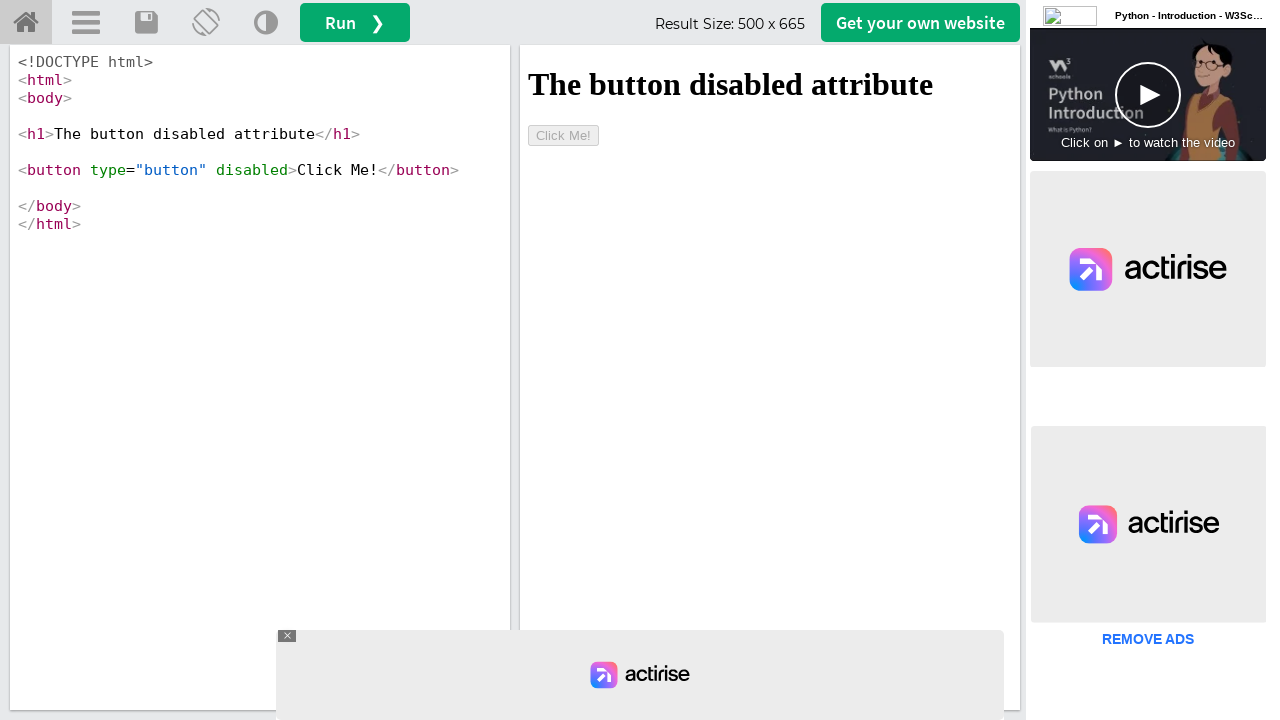

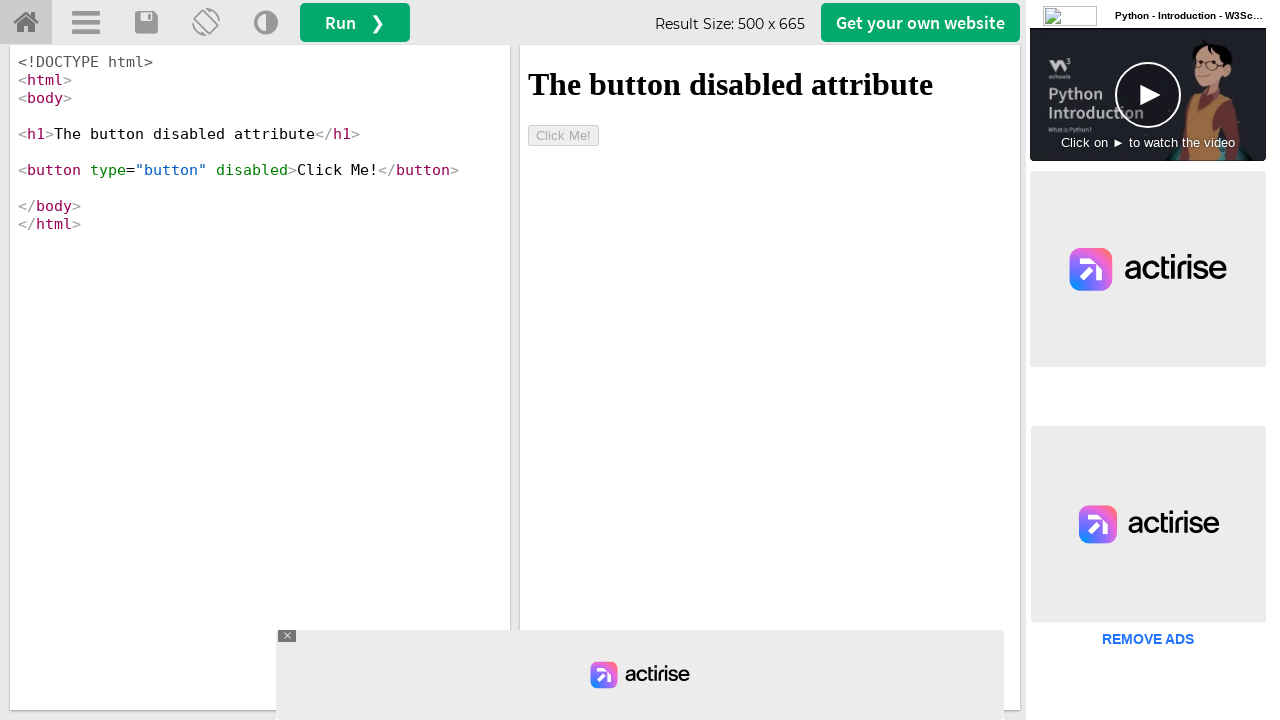